Navigates to anhtester.com homepage and clicks on the "API Testing" section heading

Starting URL: https://anhtester.com

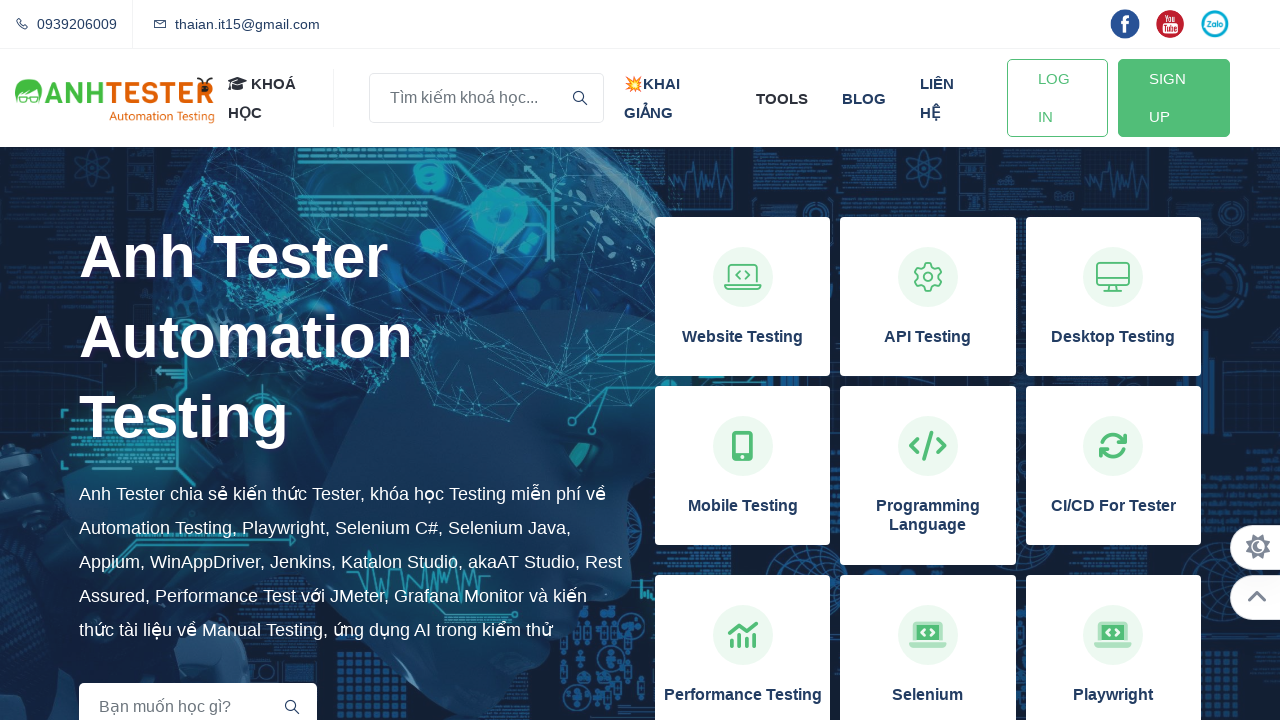

Navigated to https://anhtester.com homepage
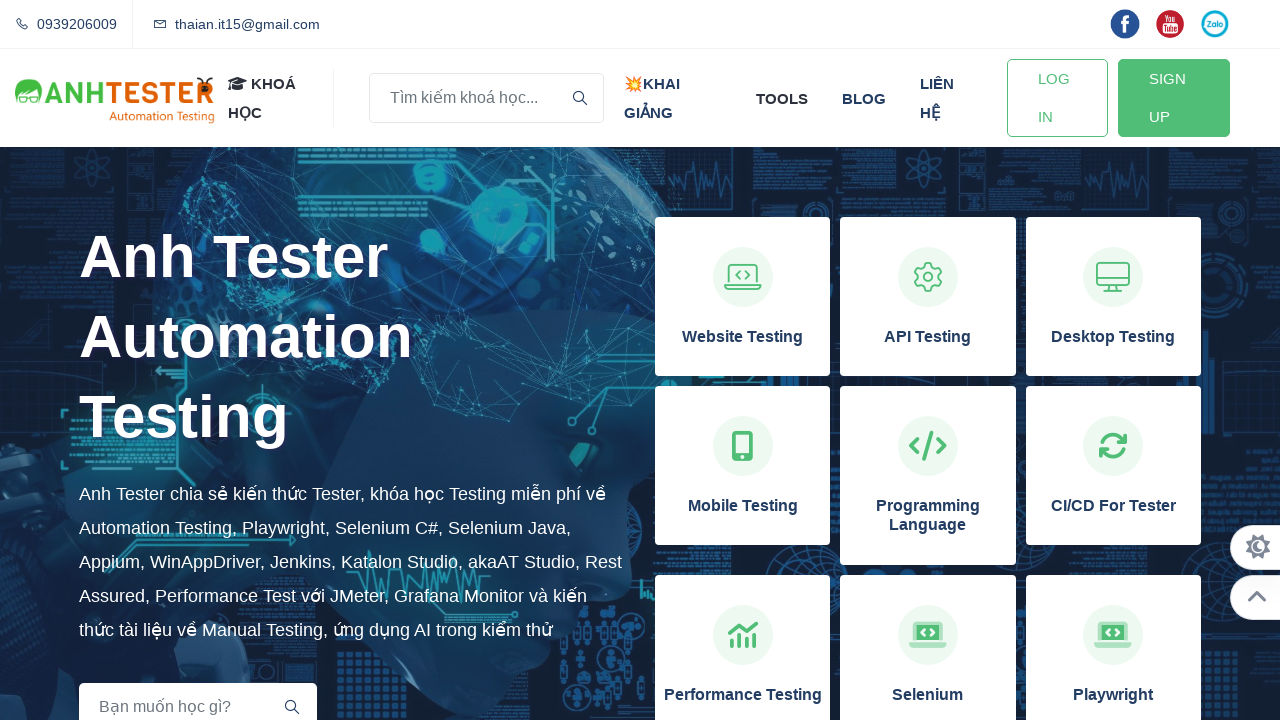

Clicked on the 'API Testing' section heading at (928, 337) on xpath=//h3[normalize-space()='API Testing']
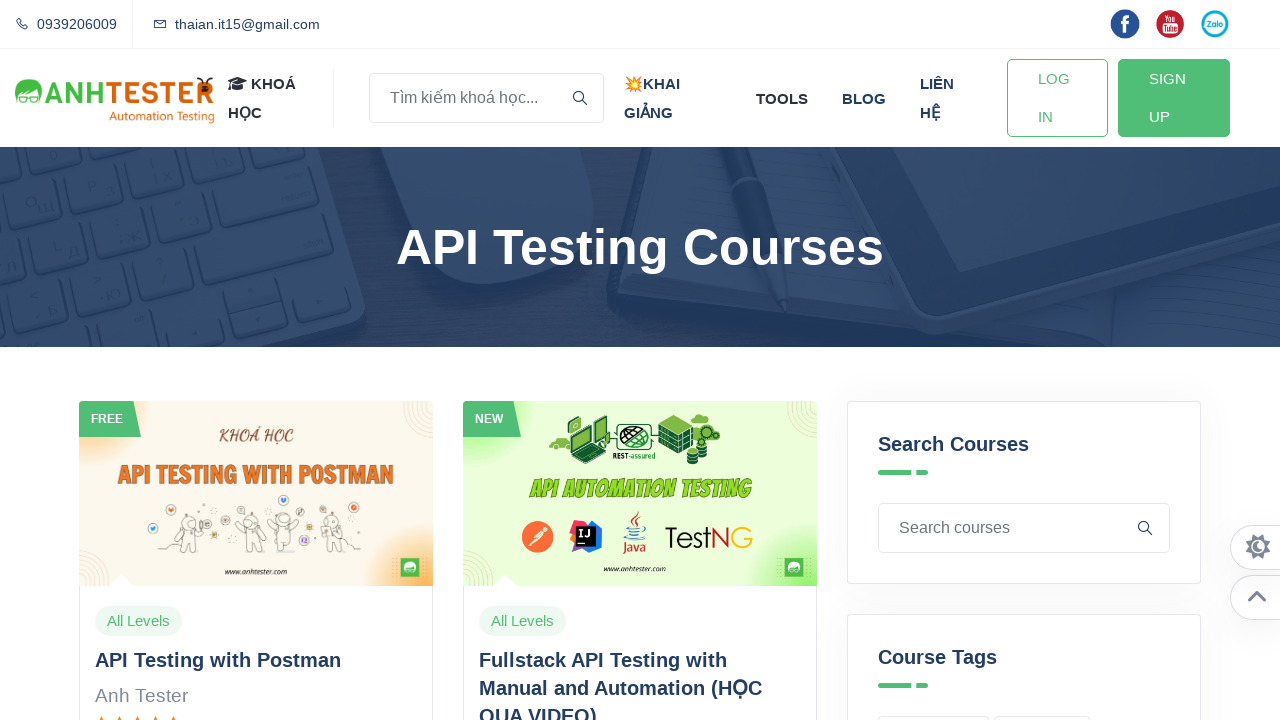

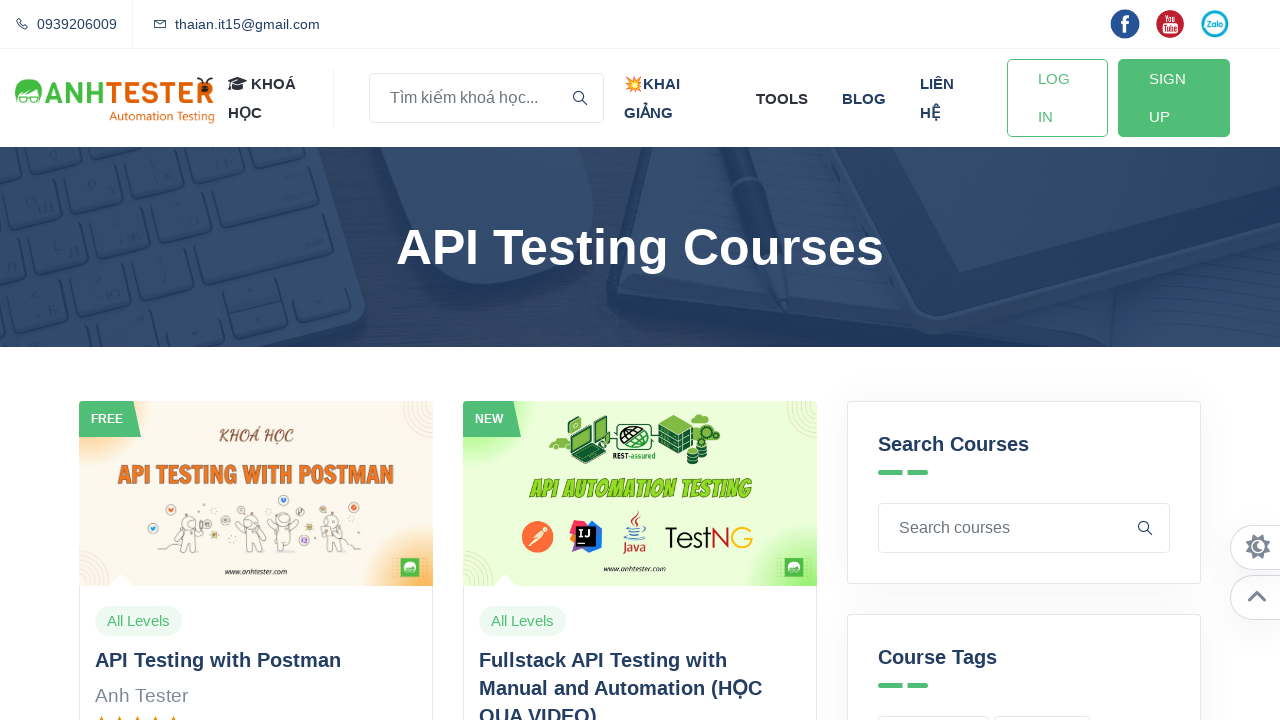